Demonstrates typing functionality by navigating to a webshop and filling an input field with search terms.

Starting URL: https://danube-webshop.herokuapp.com/

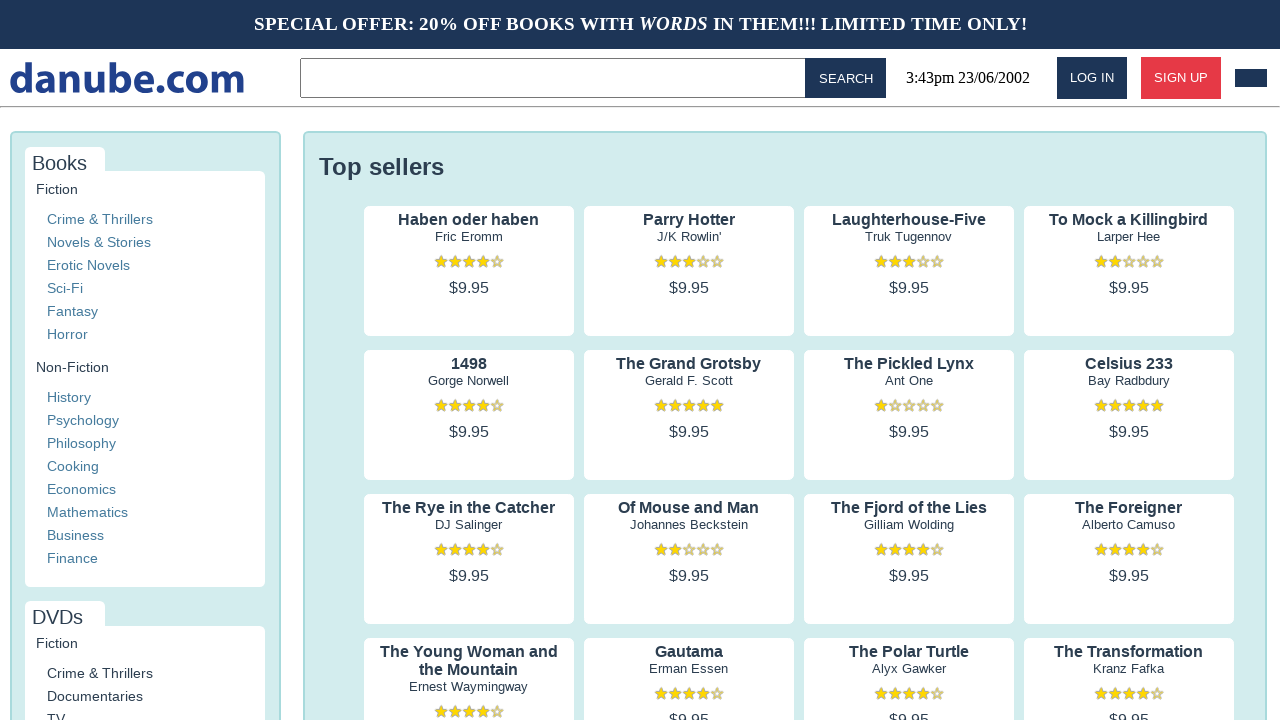

Filled search input field with 'some search terms' on input
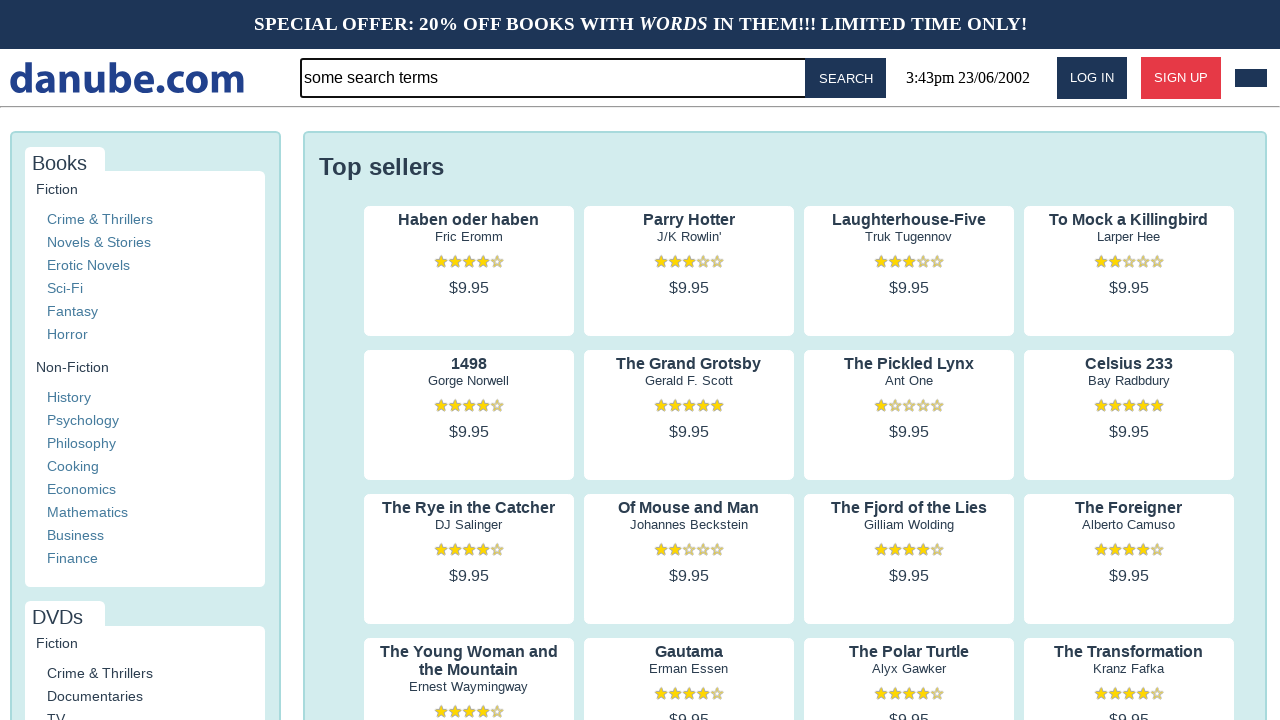

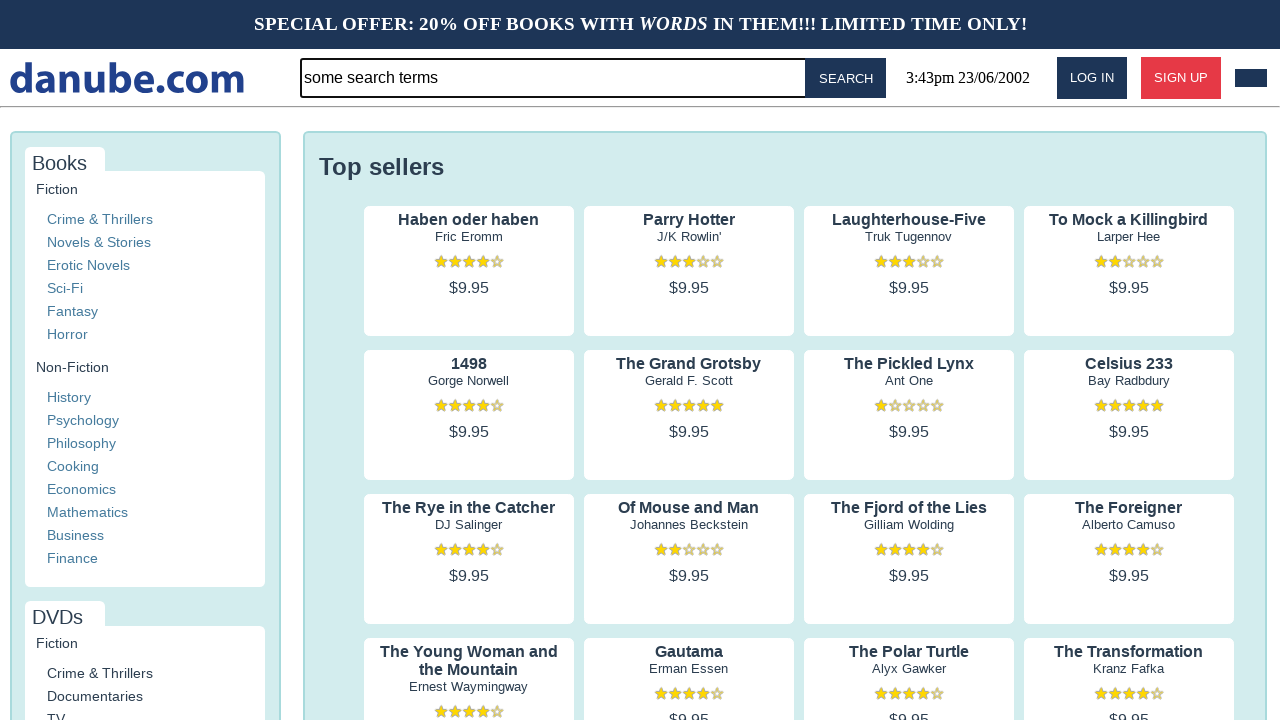